Tests finding all elements matching a CSS class, counting them, and retrieving text from each element including the third one specifically

Starting URL: https://acctabootcamp.github.io/site/examples/locators

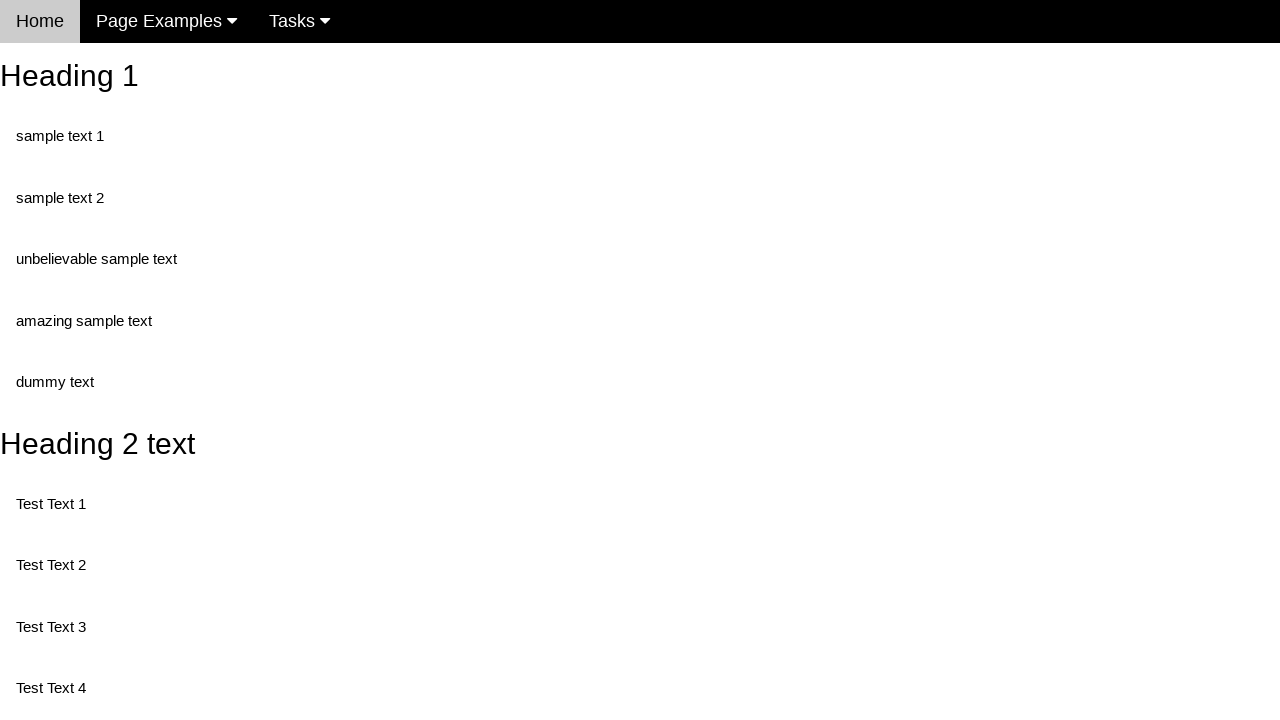

Navigated to locators example page
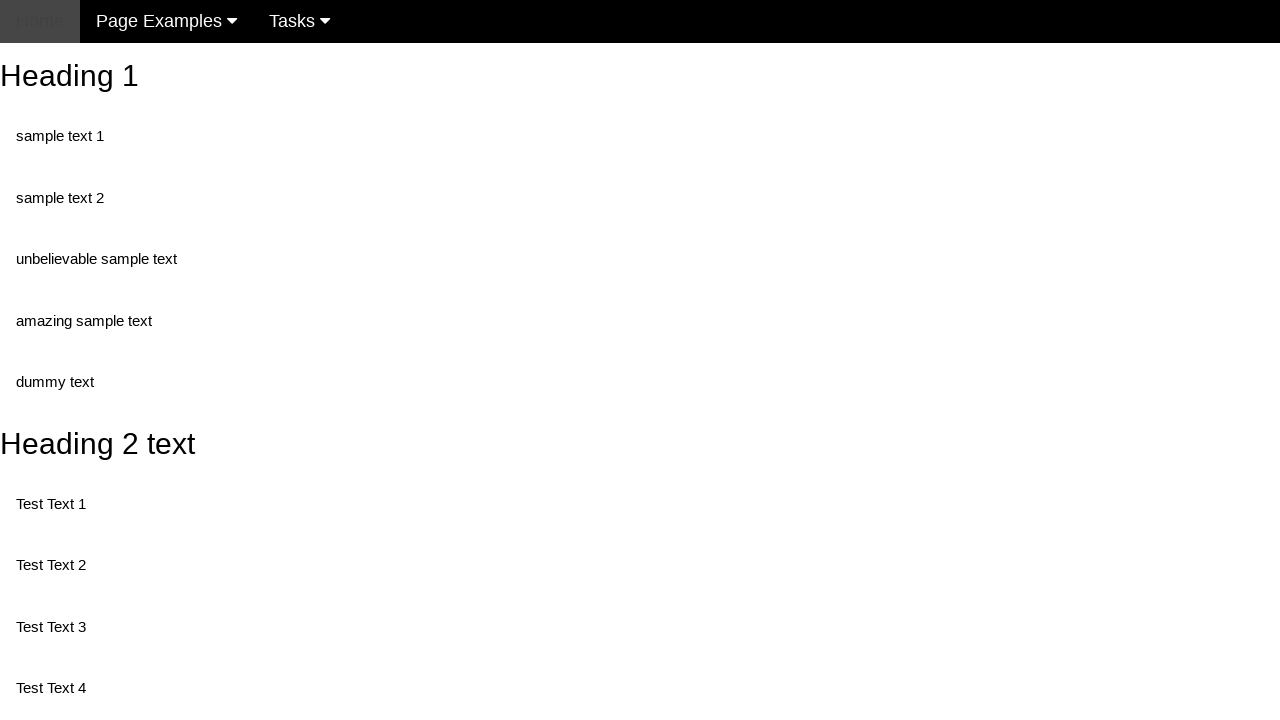

Located all elements with class 'test'
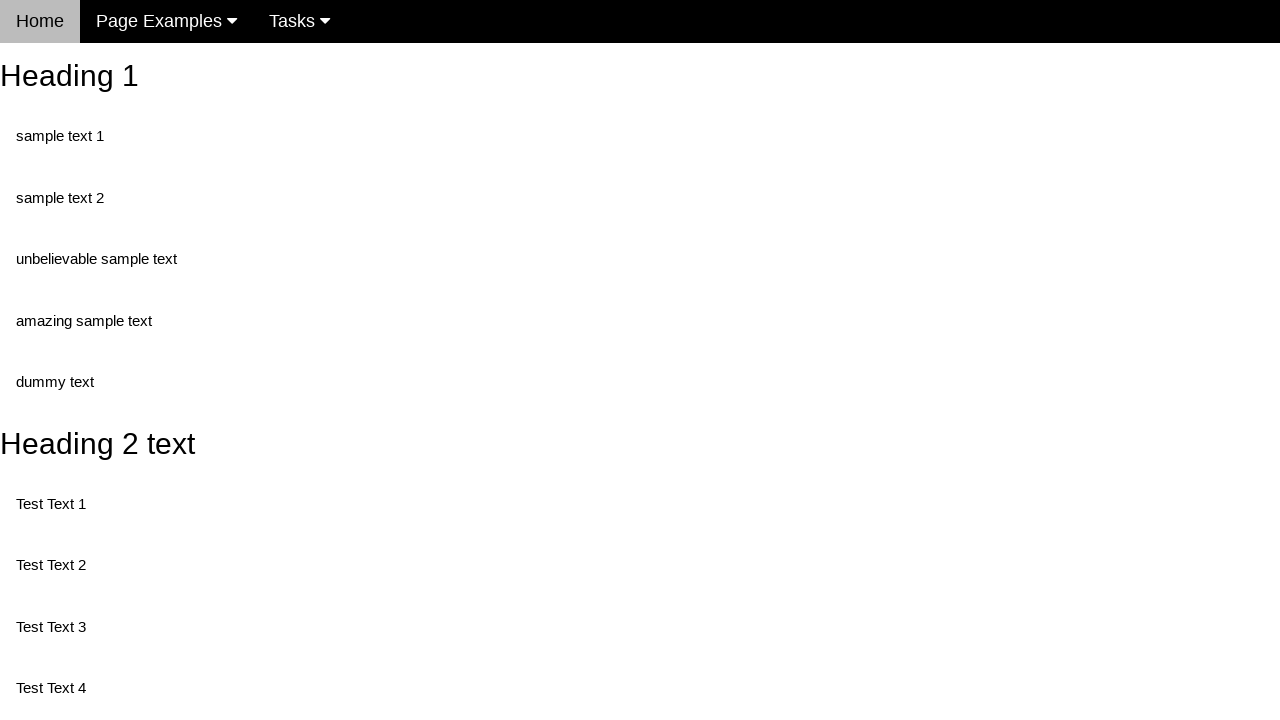

Retrieved count of elements with class 'test': 5
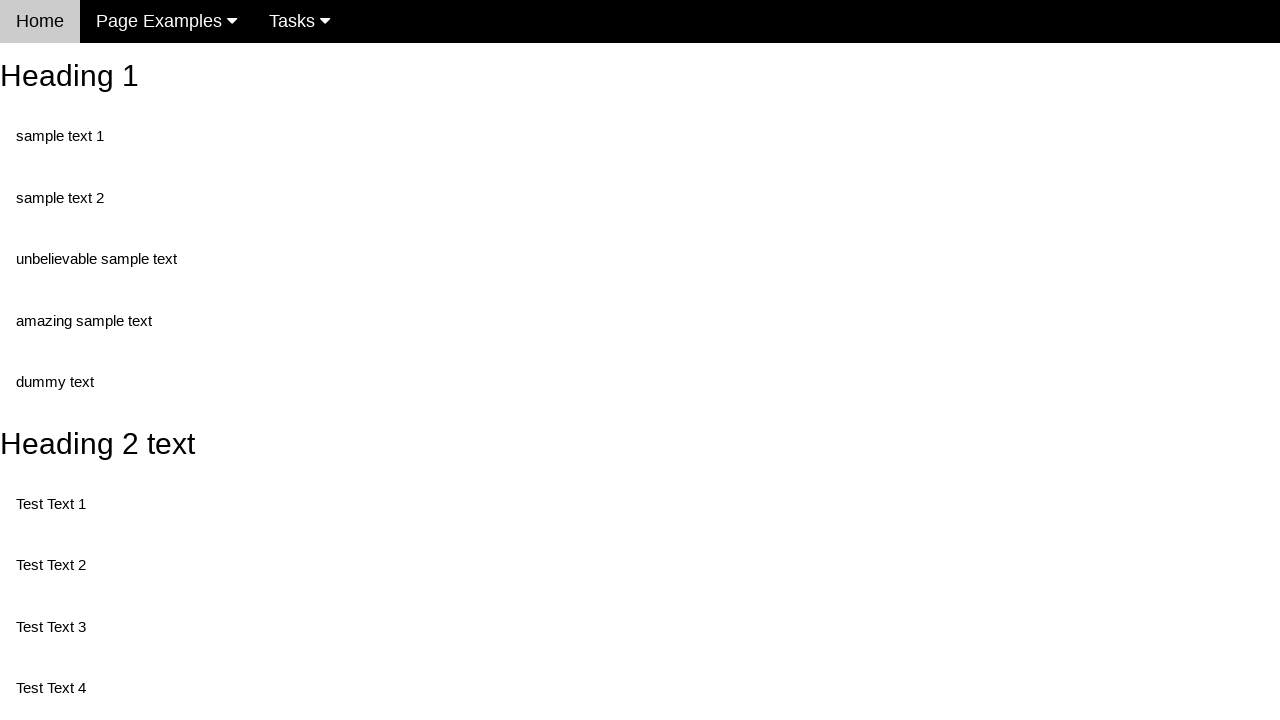

Retrieved text from element 0: Test Text 1
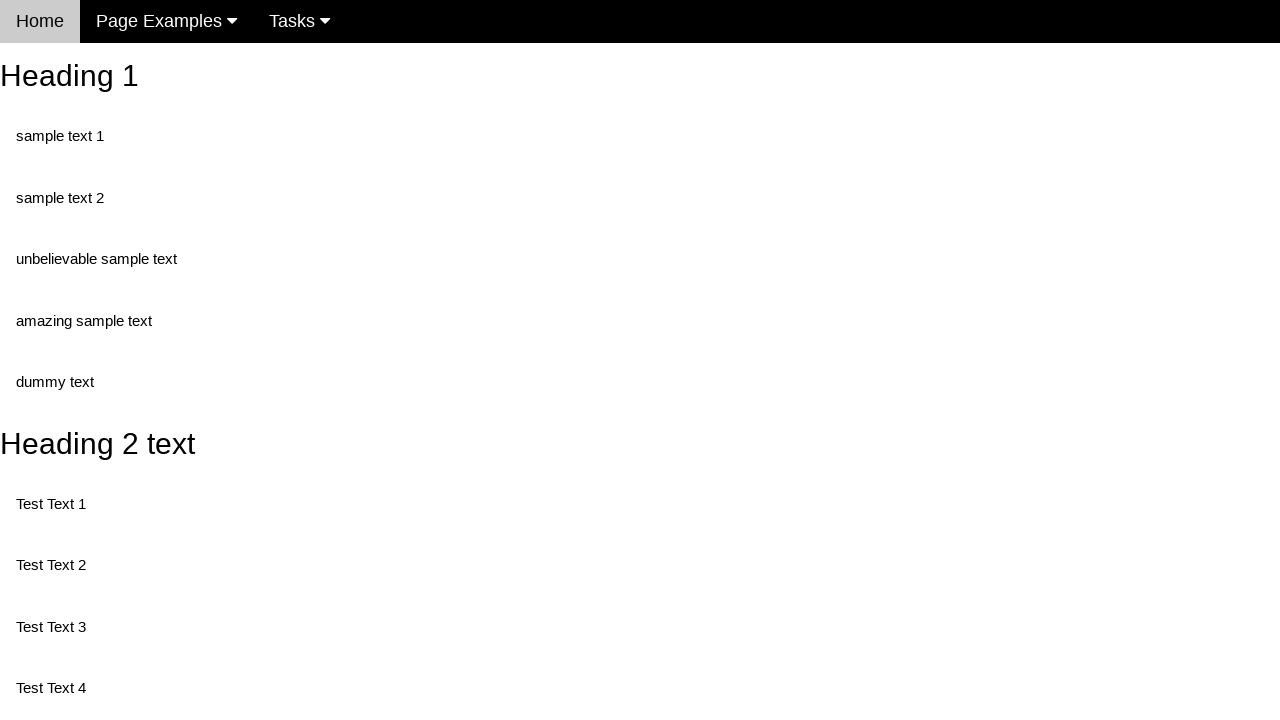

Retrieved text from element 1: Test Text 3
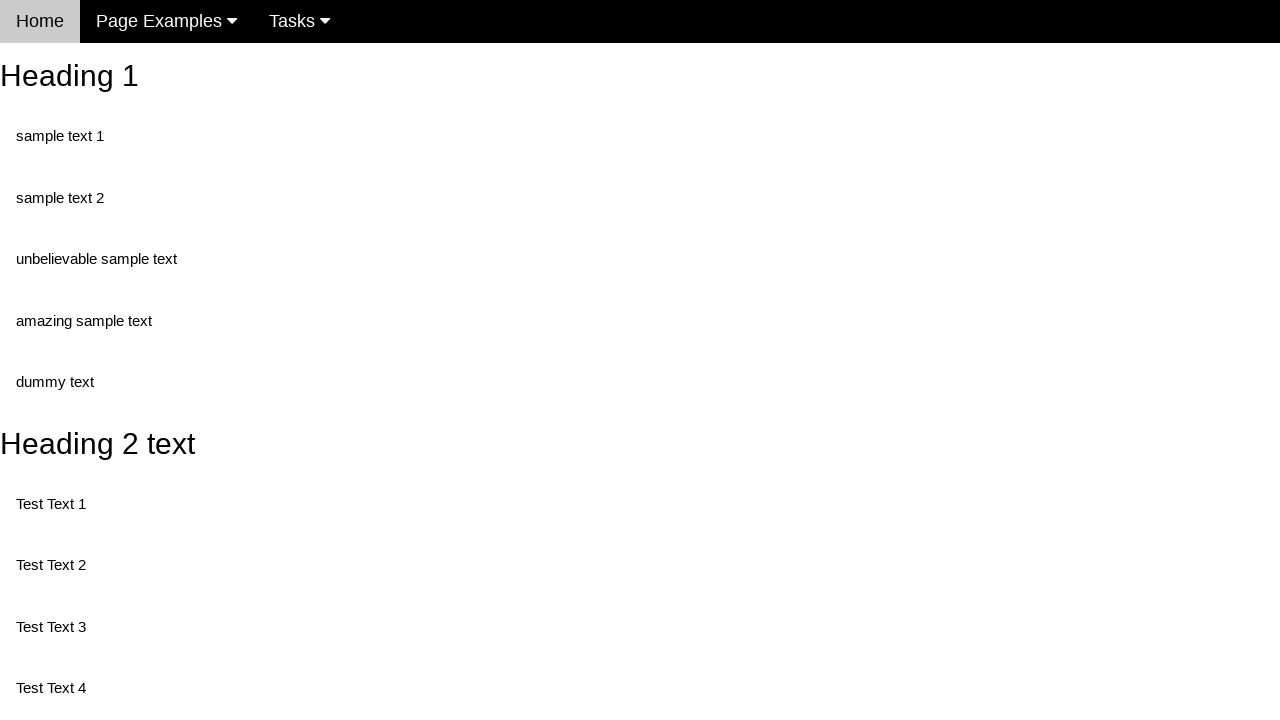

Retrieved text from element 2: Test Text 4
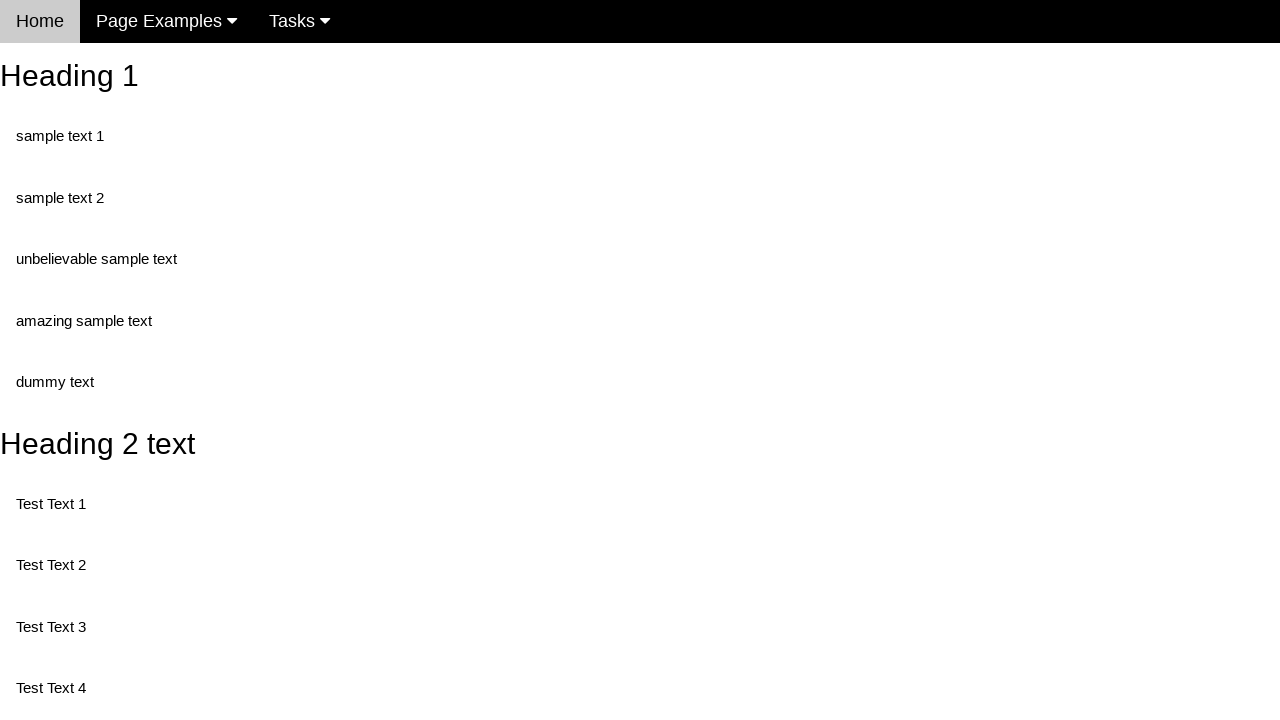

Retrieved text from element 3: Test Text 5
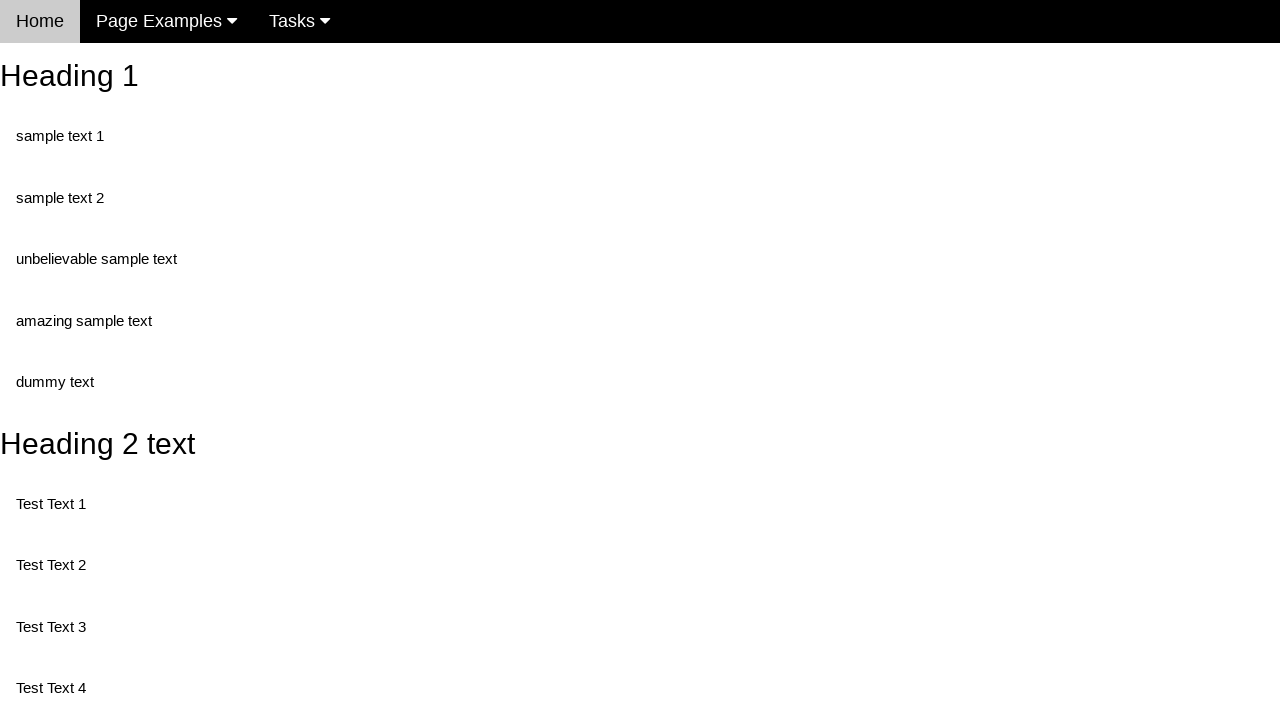

Retrieved text from element 4: Test Text 6
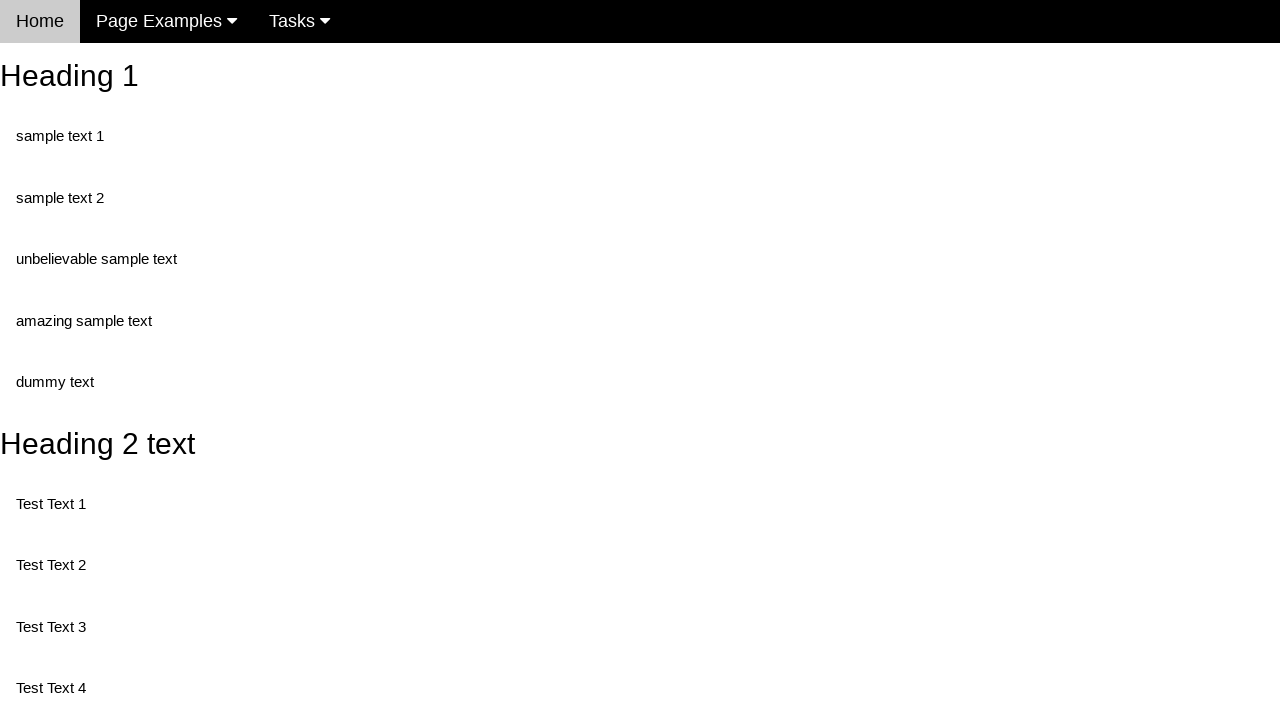

Retrieved text from third element (index 2): Test Text 4
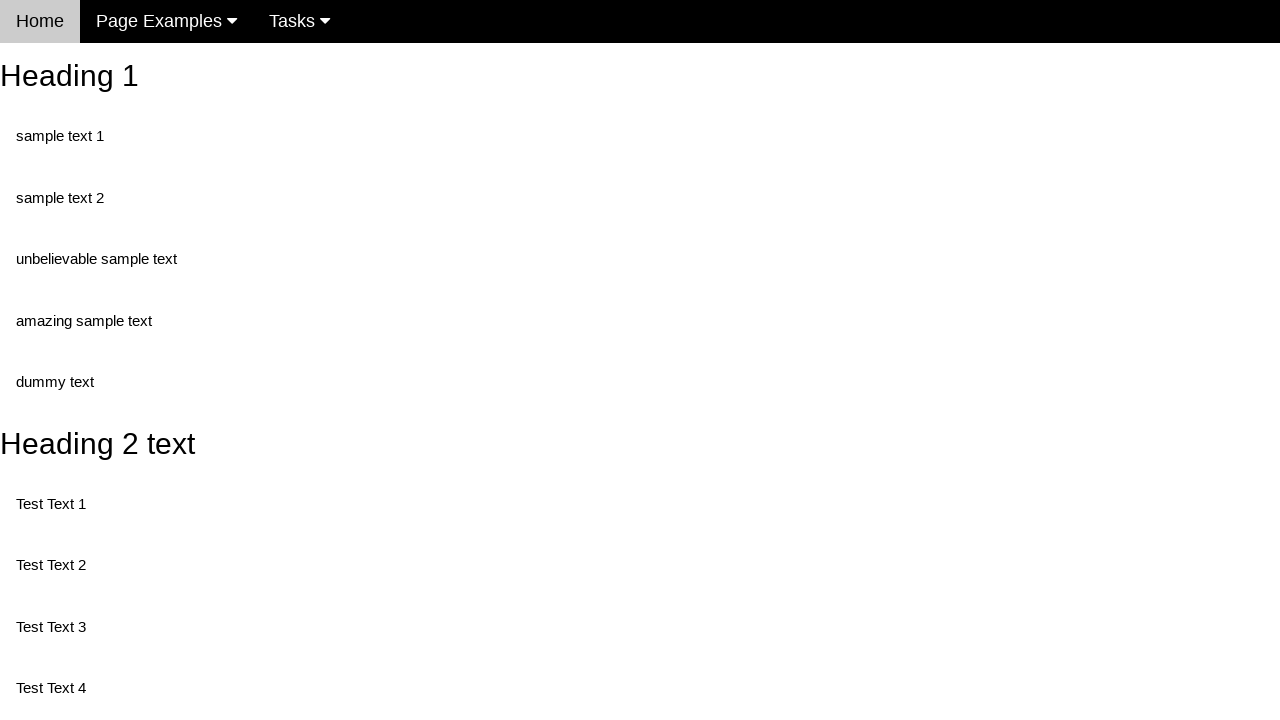

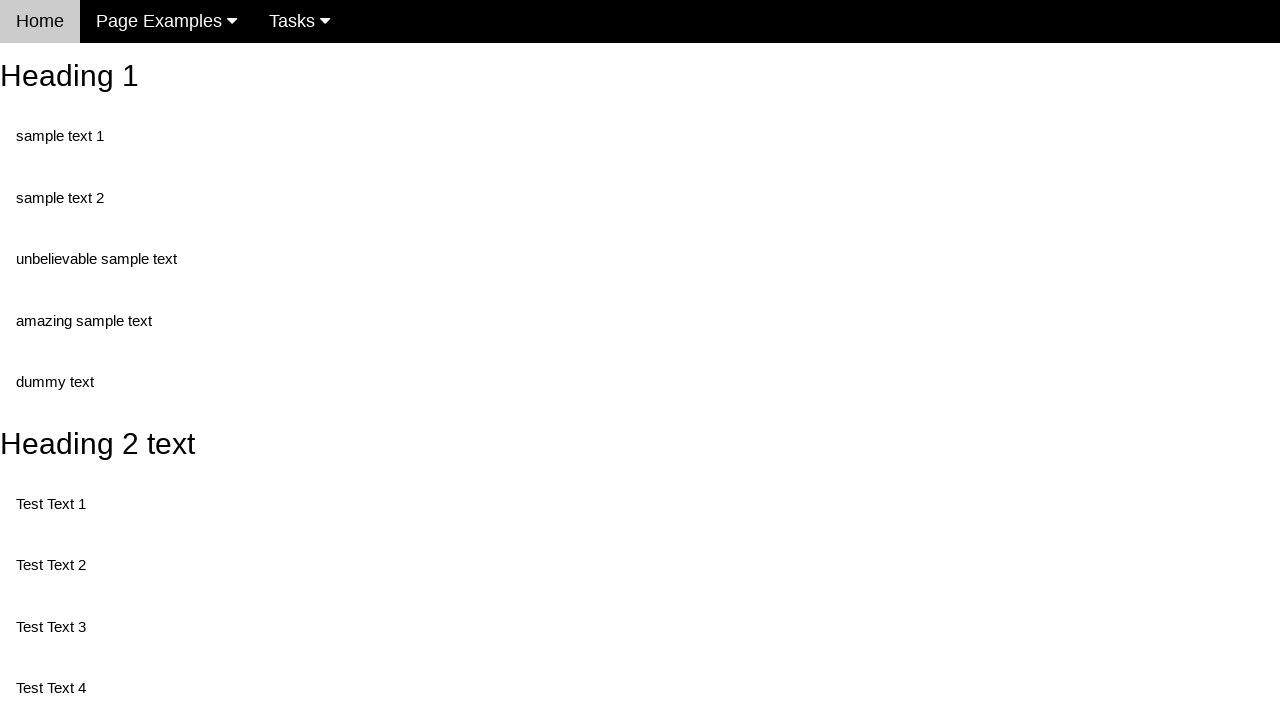